Tests checkbox functionality by checking all available checkboxes

Starting URL: https://codenboxautomationlab.com/practice/

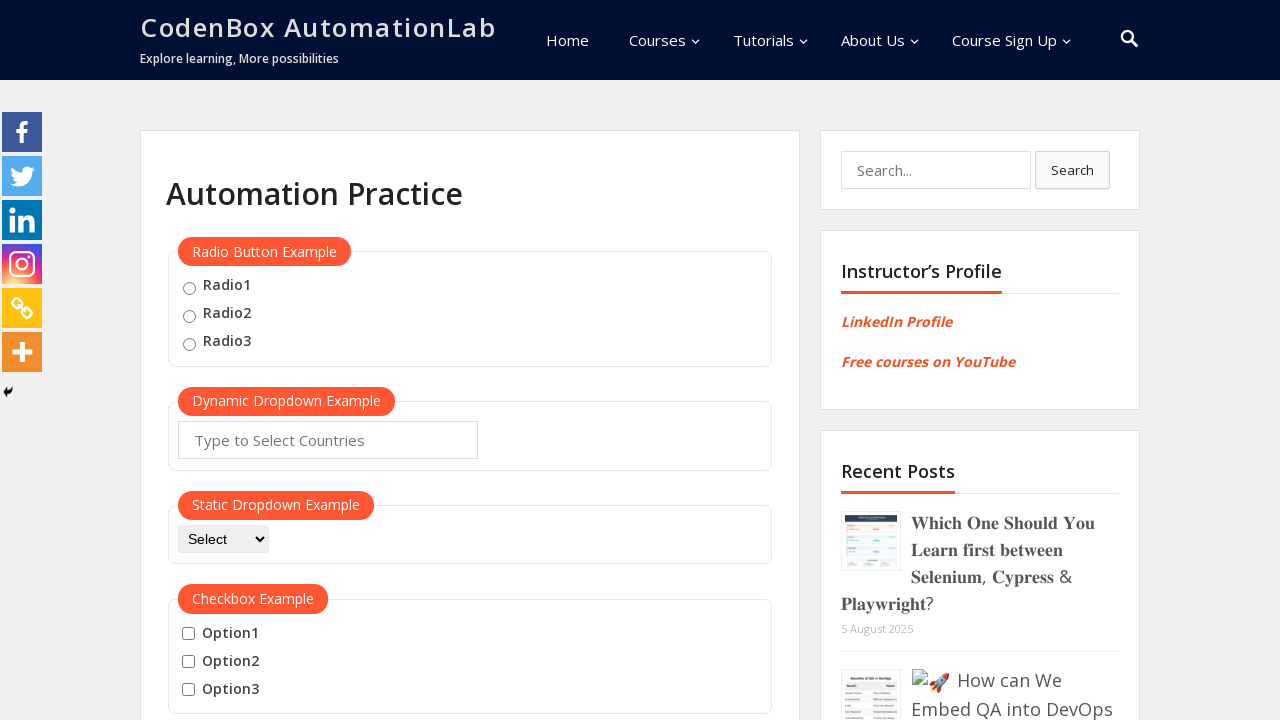

Navigated to practice page
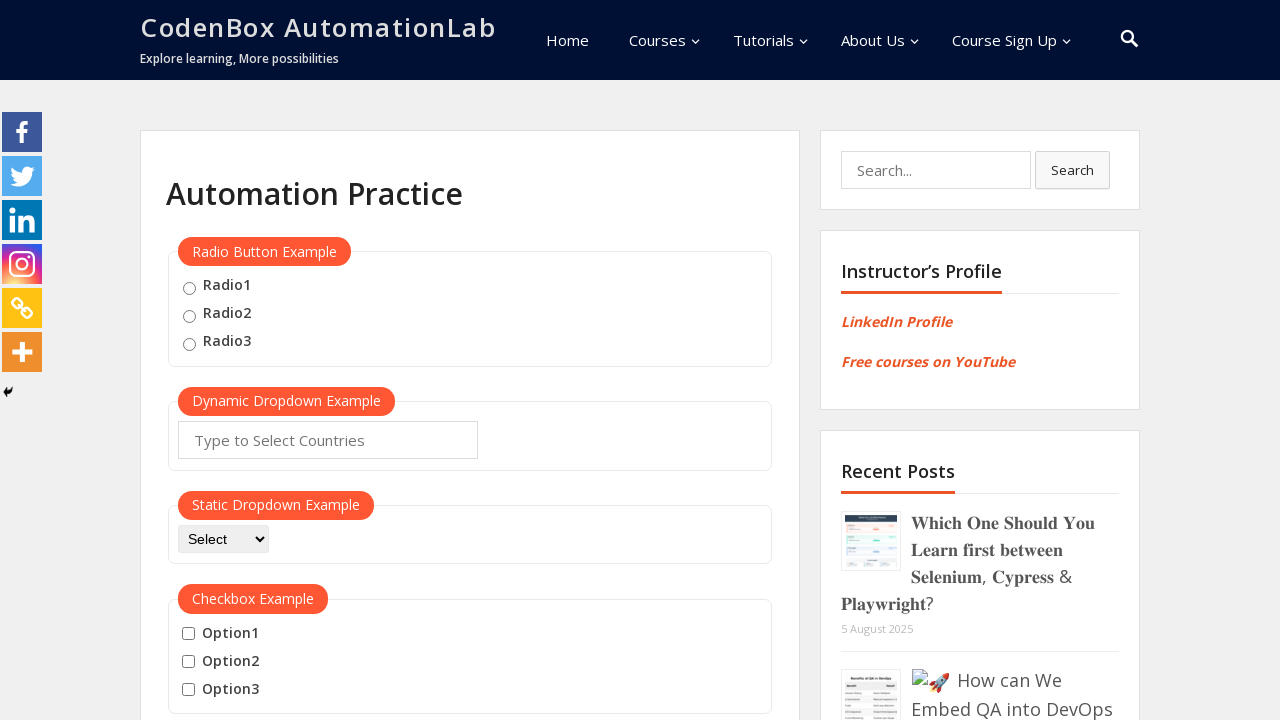

Located all available checkboxes on the page
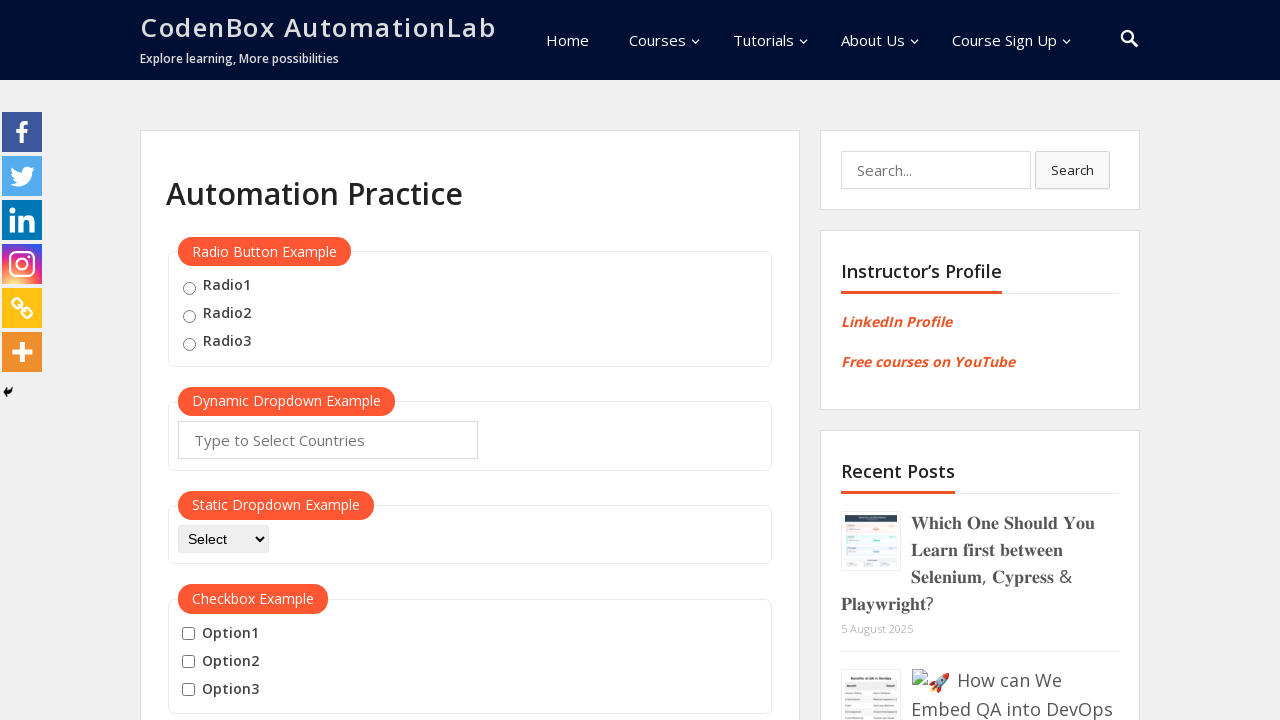

Checked a checkbox at (188, 634) on input[type='checkbox'] >> nth=0
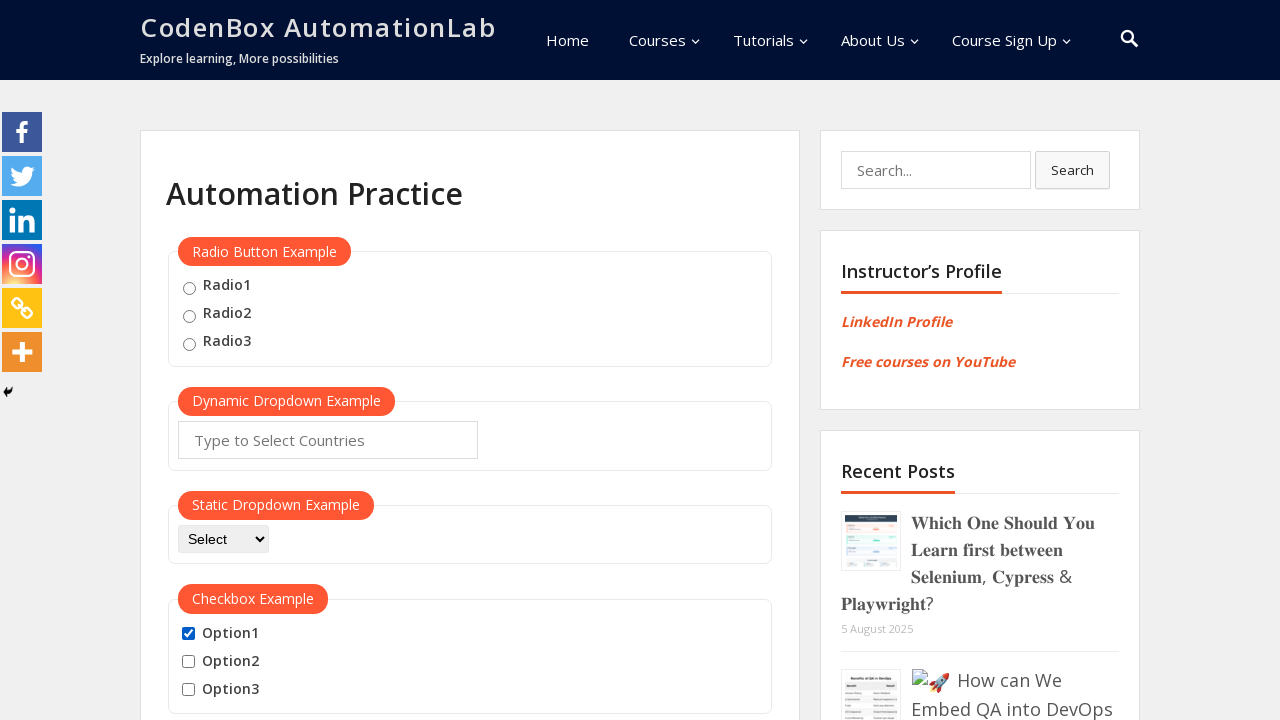

Checked a checkbox at (188, 662) on input[type='checkbox'] >> nth=1
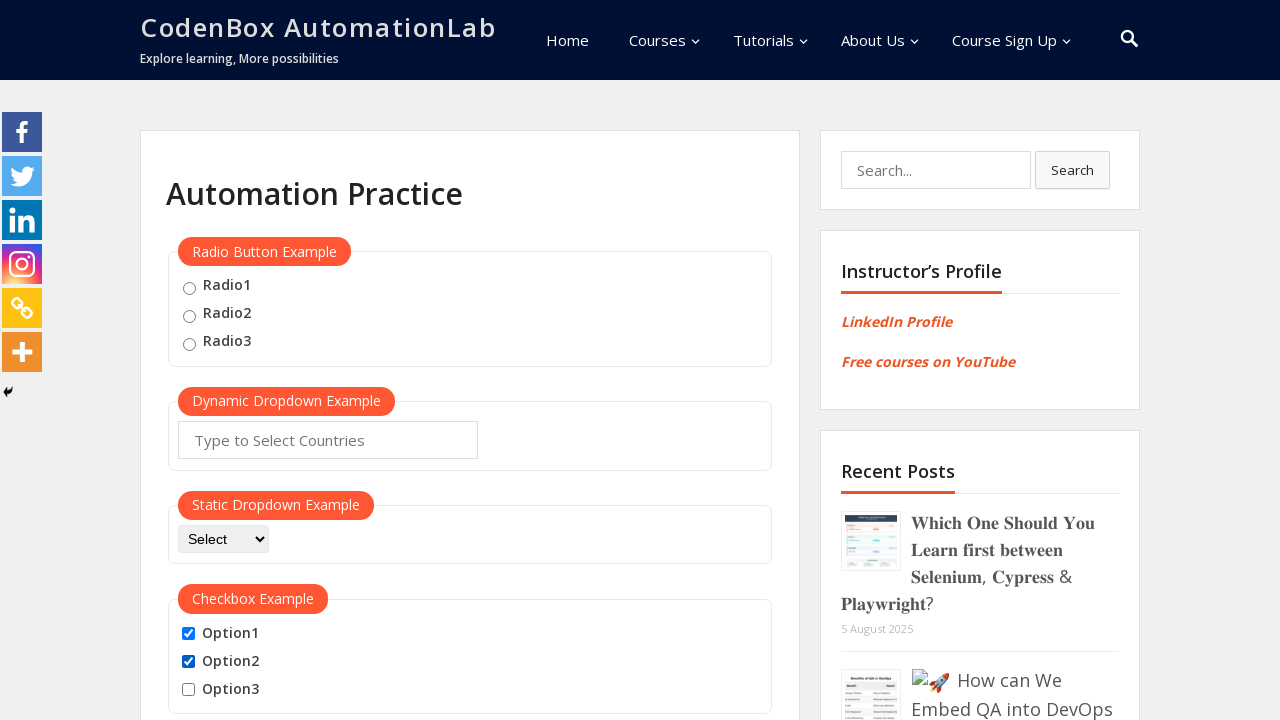

Checked a checkbox at (188, 690) on input[type='checkbox'] >> nth=2
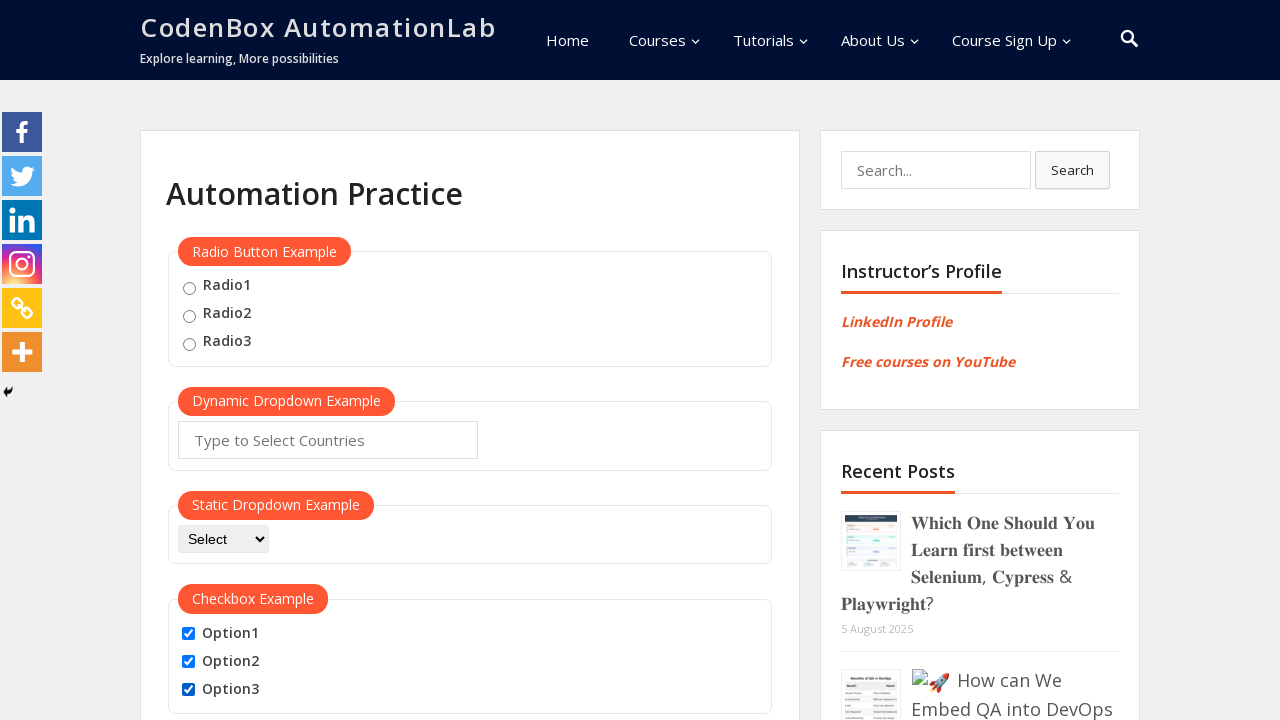

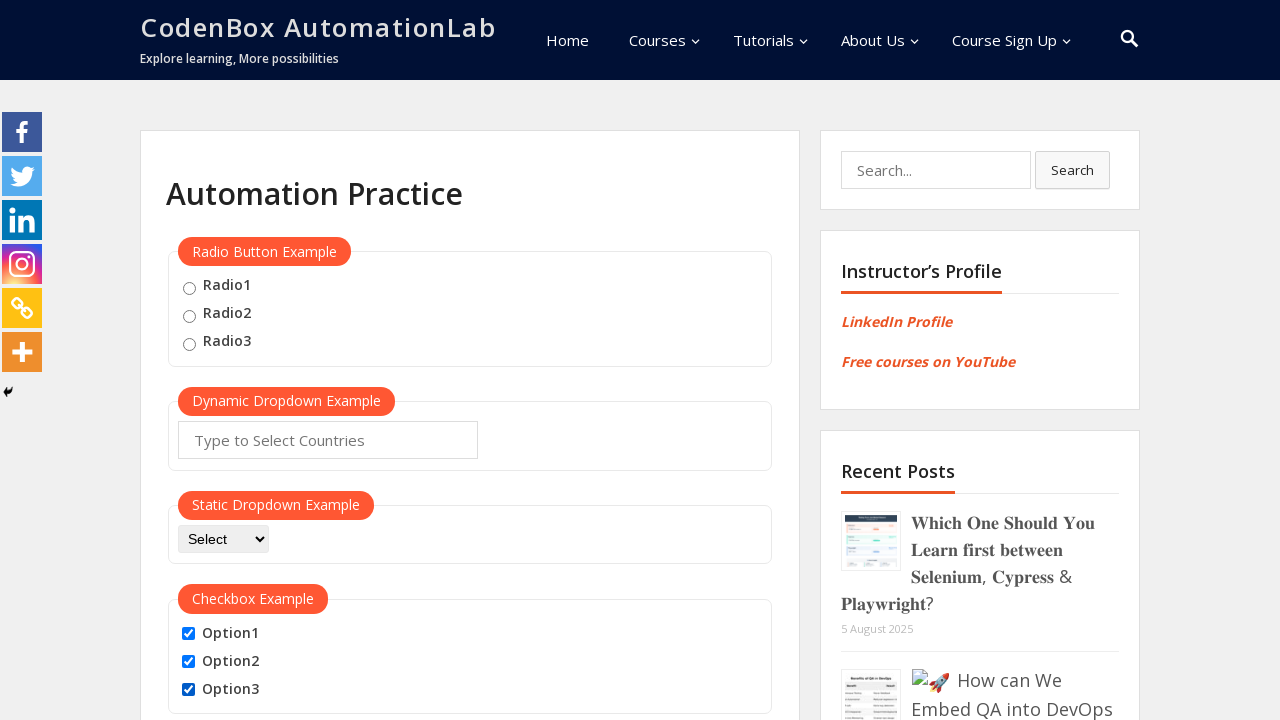